Tests modal dialog by opening a small modal, reading its content, and closing it

Starting URL: https://demoqa.com/modal-dialogs

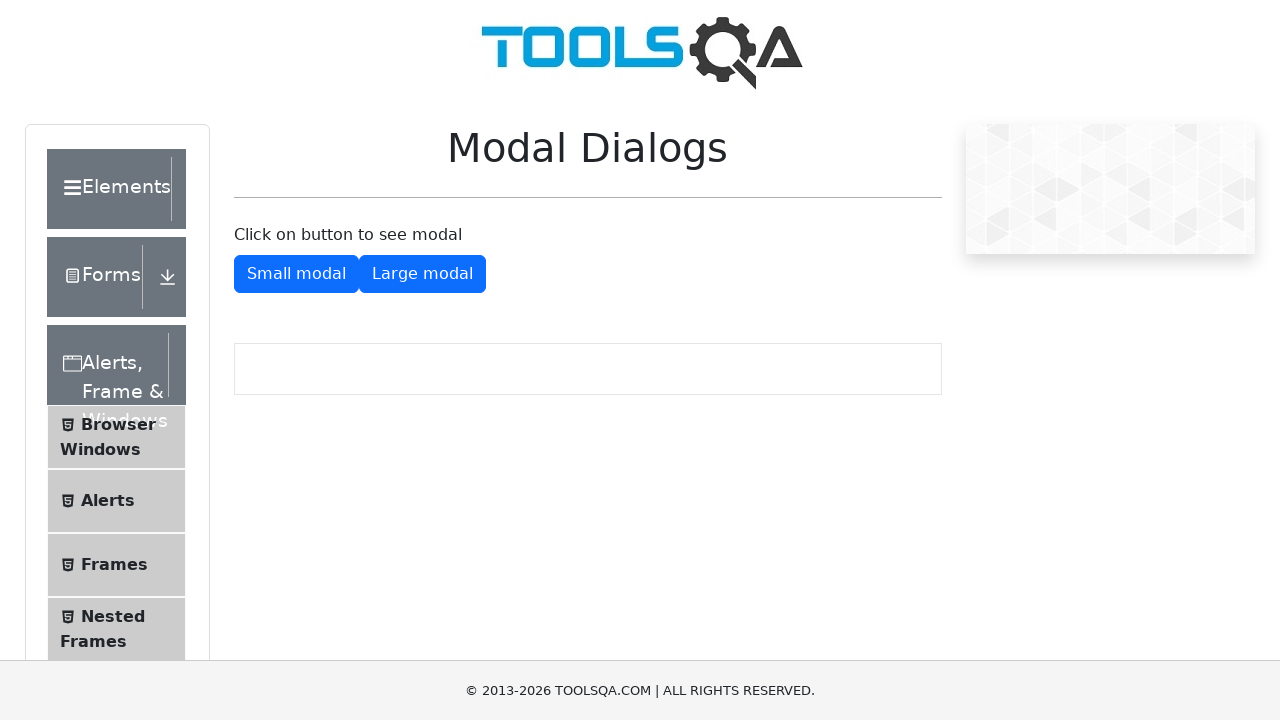

Clicked button to show small modal dialog at (296, 274) on #showSmallModal
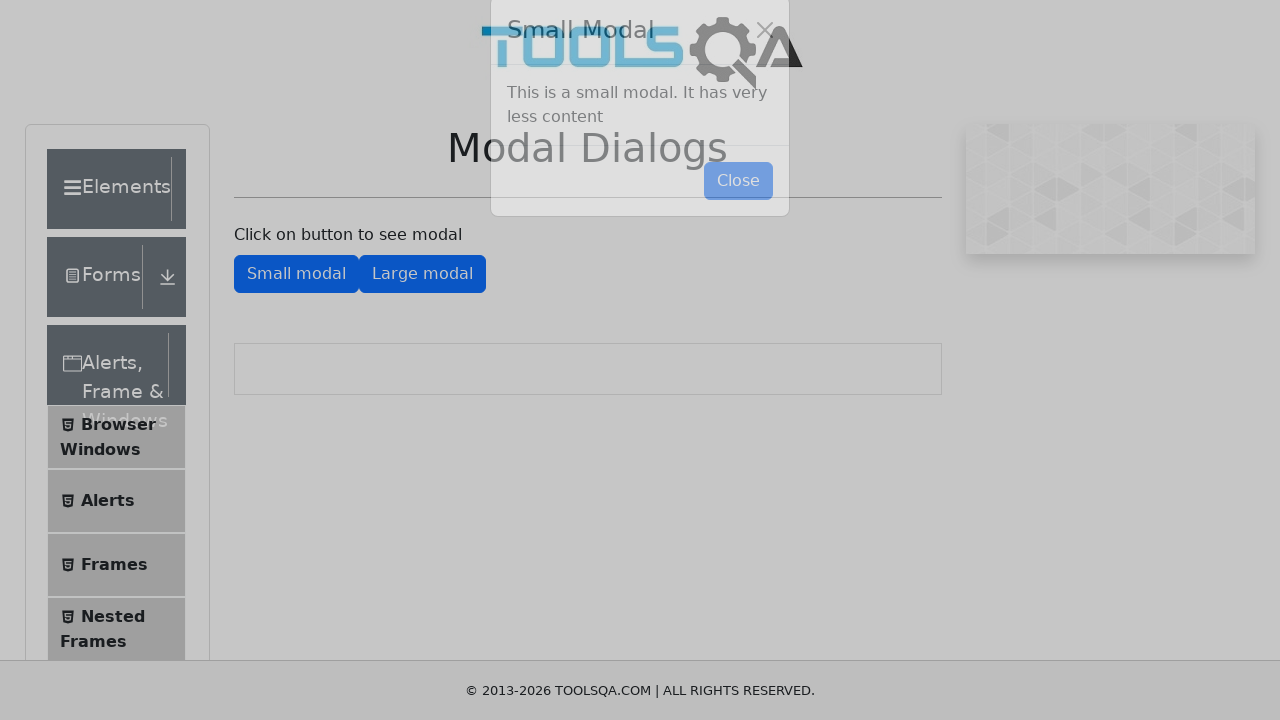

Modal dialog appeared and body element loaded
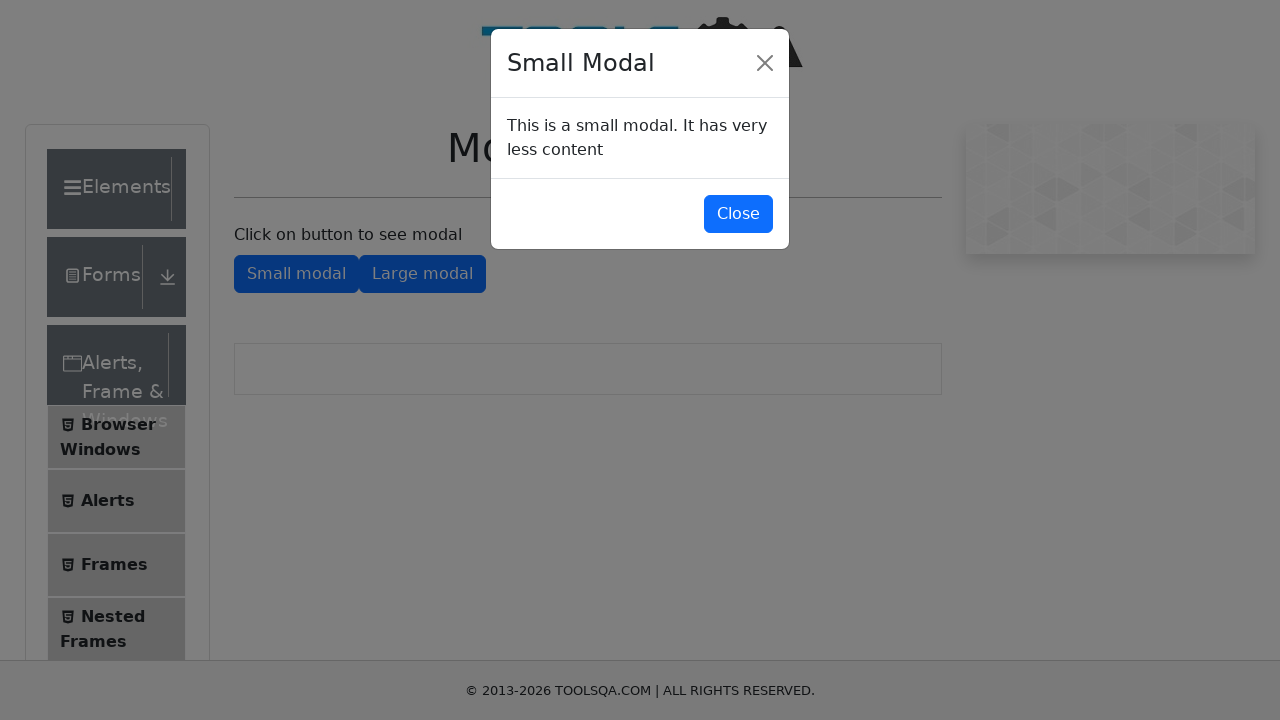

Read modal content: 'This is a small modal. It has very less content'
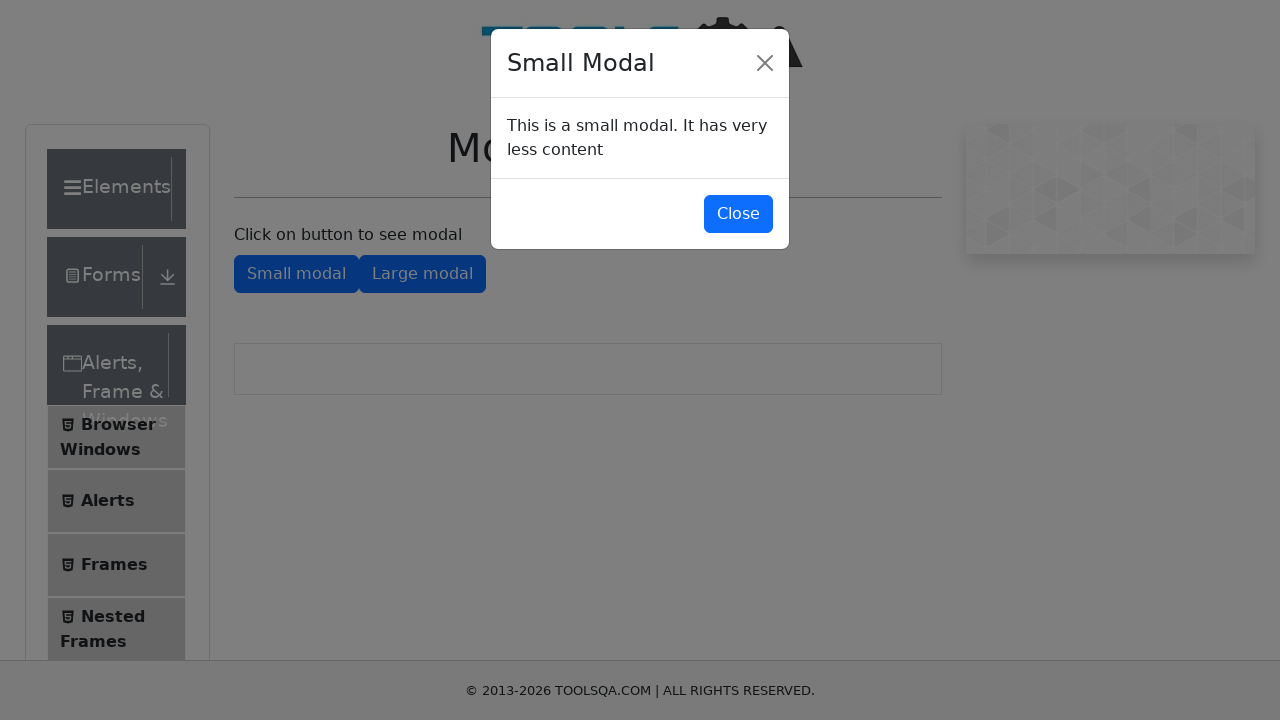

Clicked button to close modal dialog at (738, 214) on #closeSmallModal
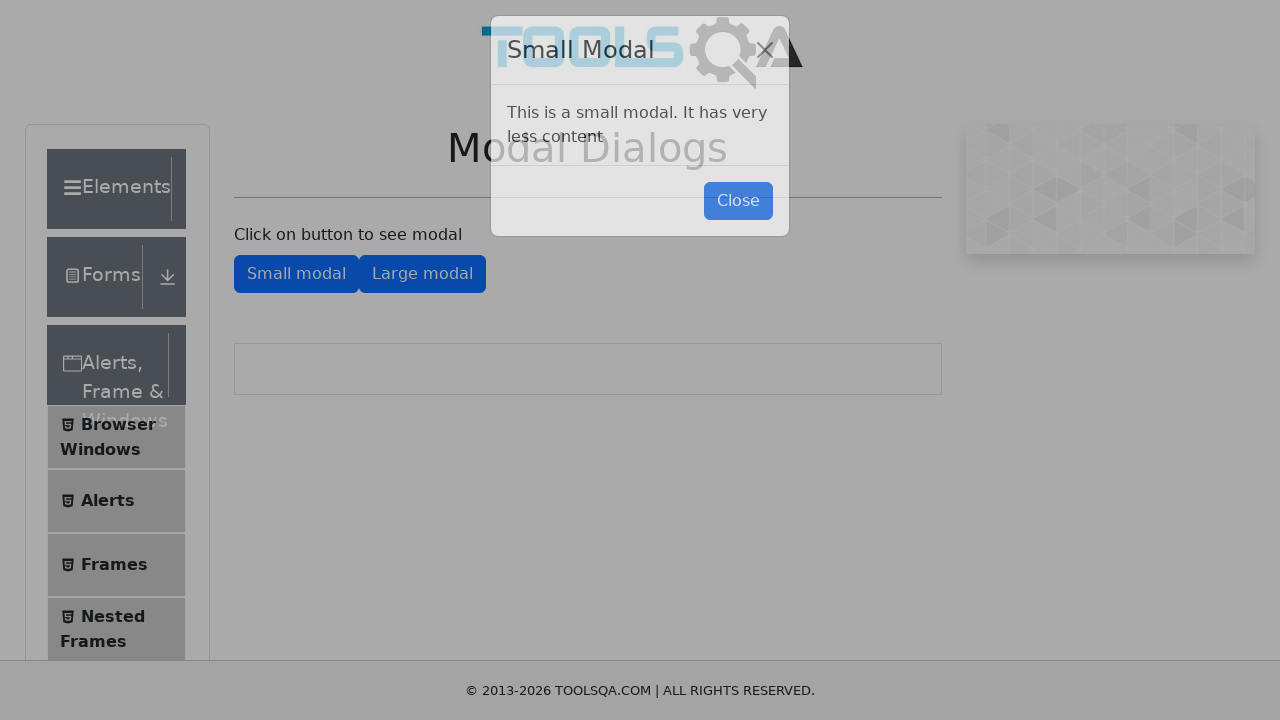

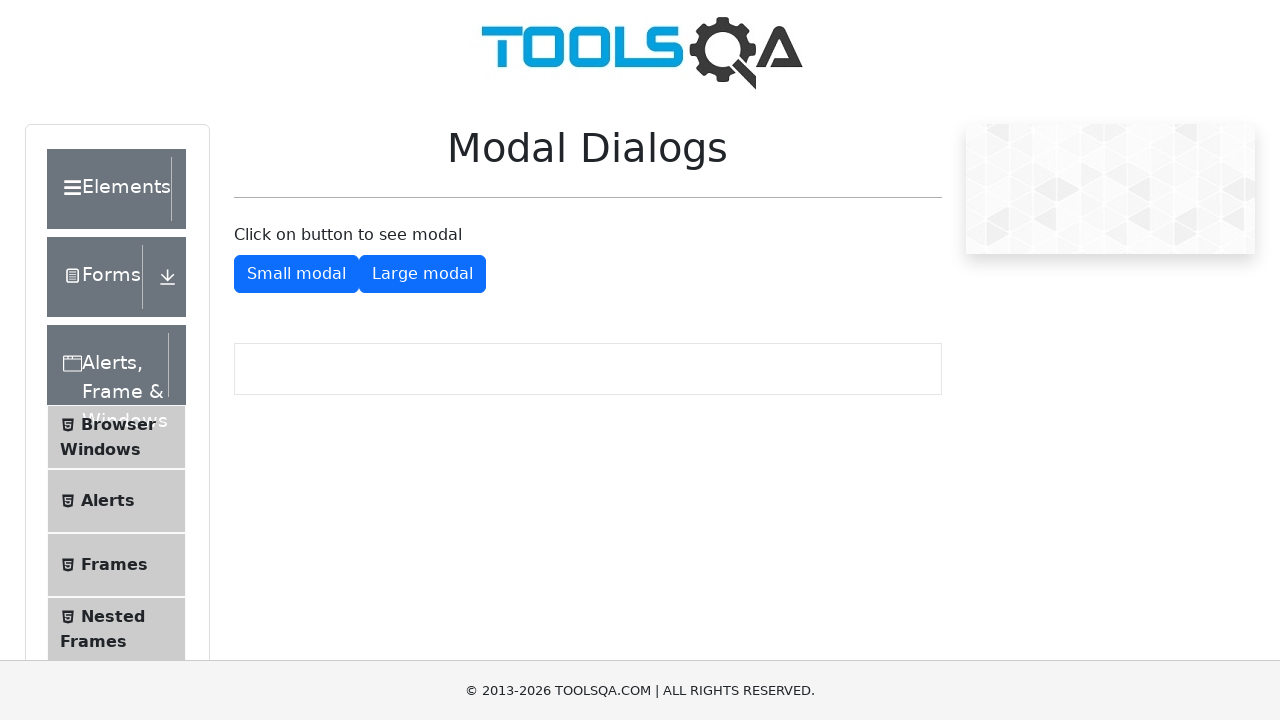